Tests a math challenge form by reading a value from the page, calculating a result using logarithm and sine functions, filling in the answer, selecting checkbox and radio button options, and submitting the form.

Starting URL: https://suninjuly.github.io/math.html

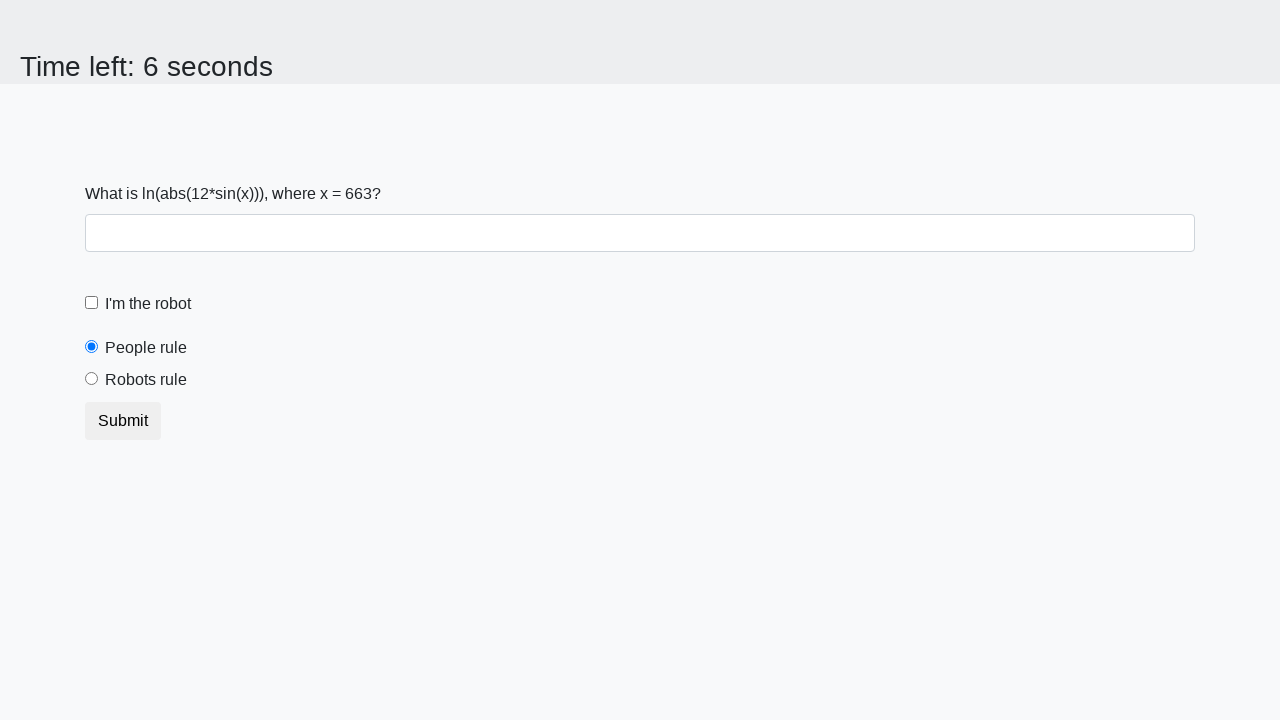

Located the x value element on the math challenge page
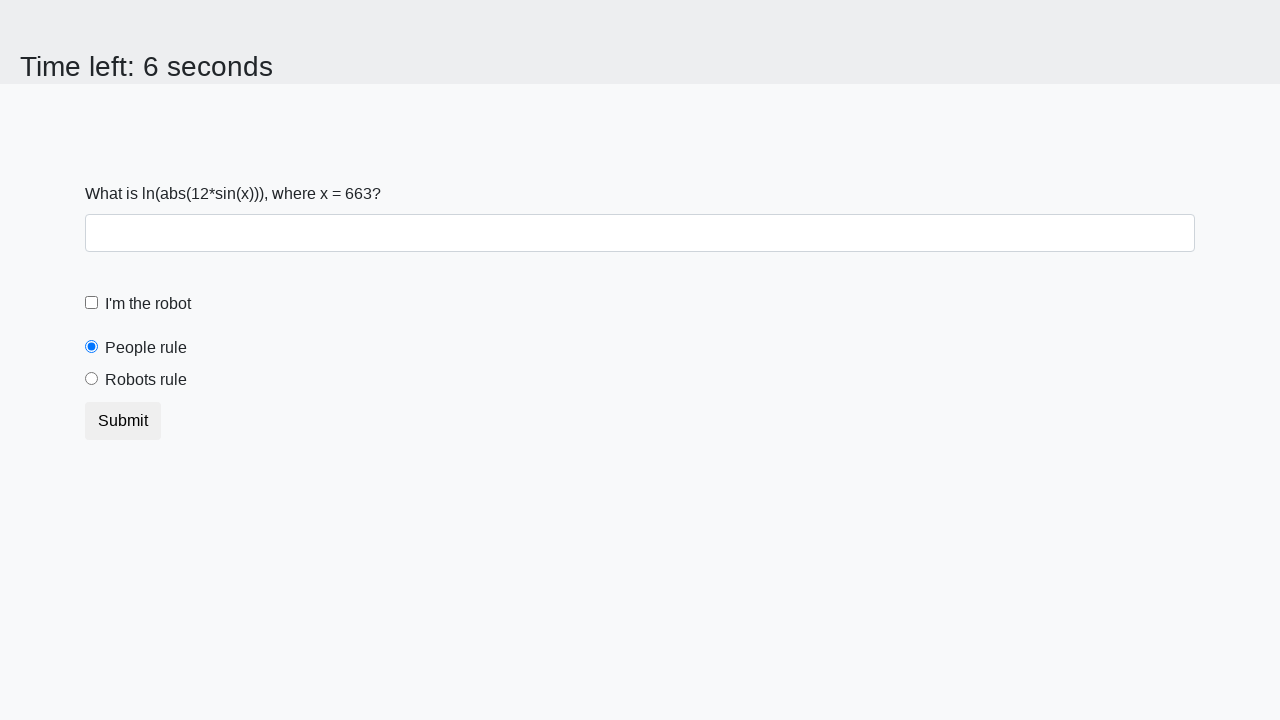

Read x value from page: 663
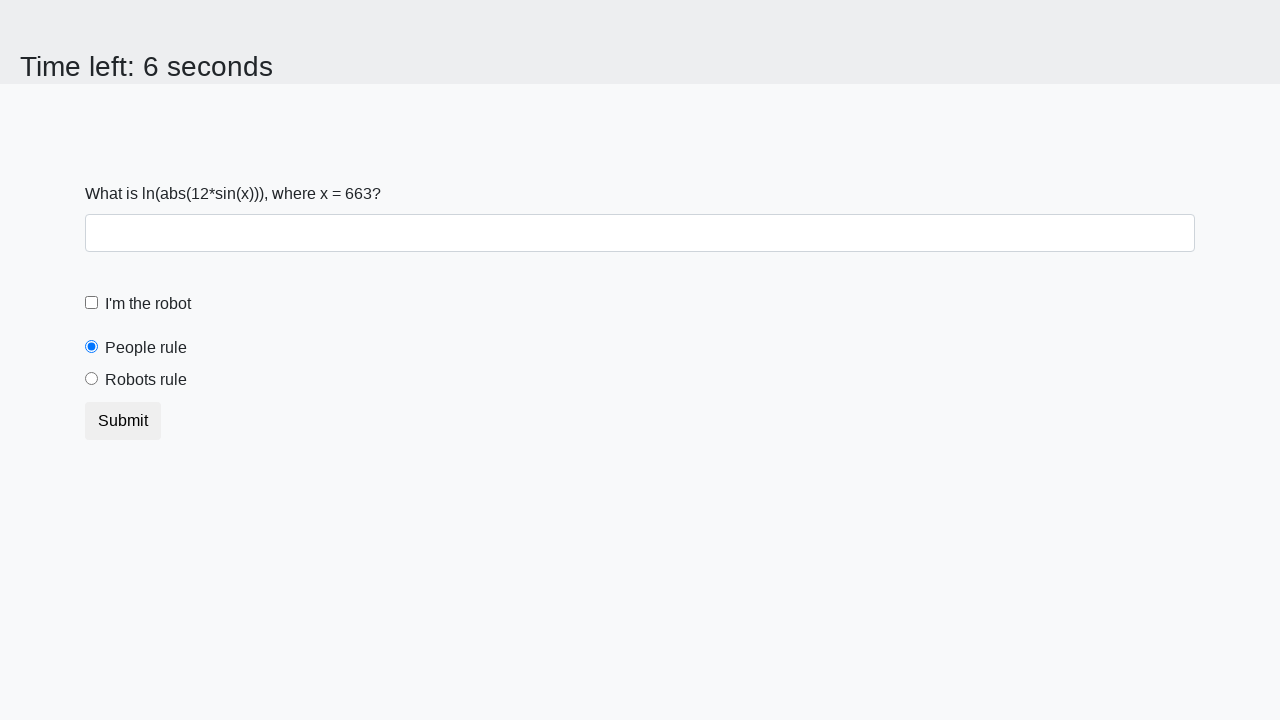

Calculated result using logarithm and sine functions: 0.3944684591279523
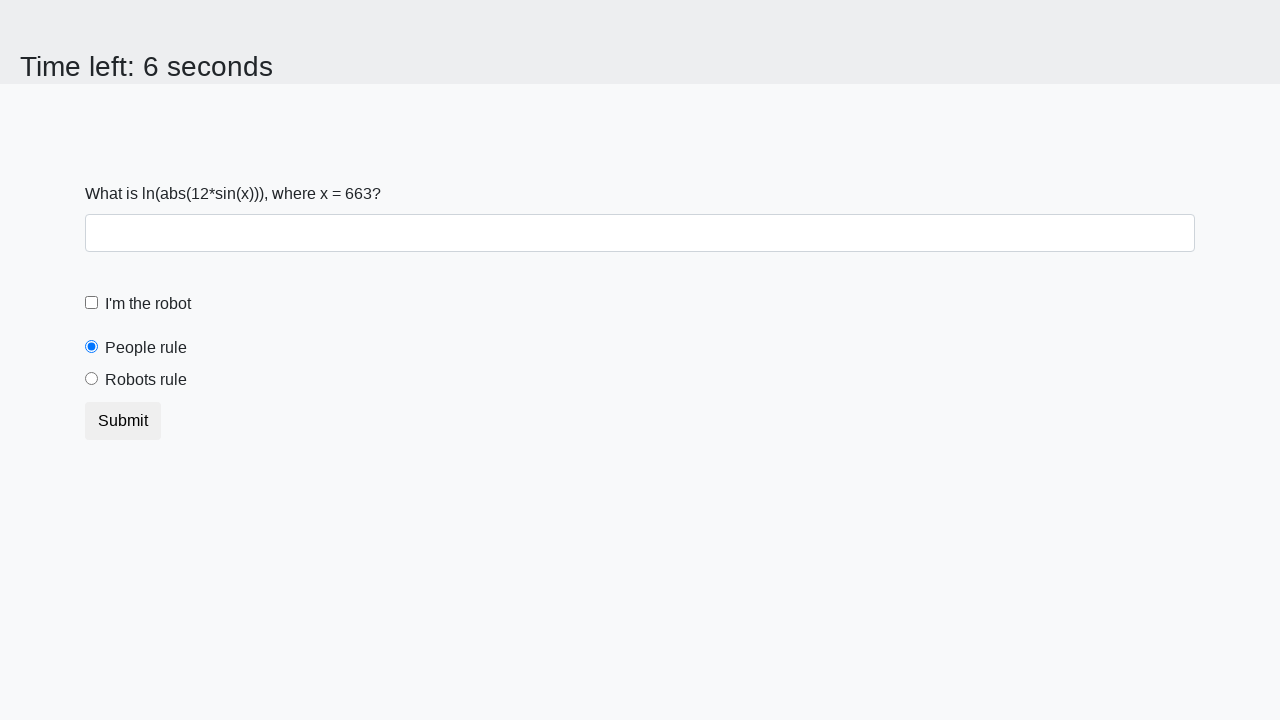

Filled answer field with calculated value: 0.3944684591279523 on .form-control
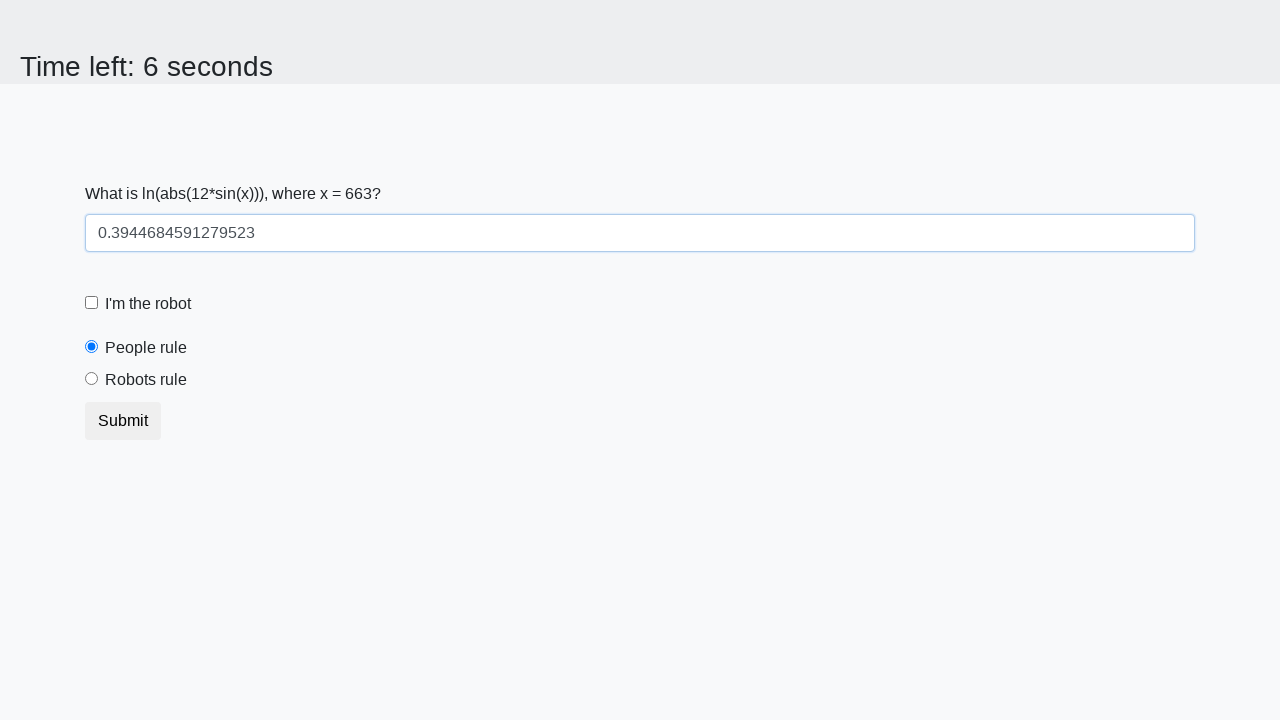

Checked the robot checkbox at (92, 303) on #robotCheckbox
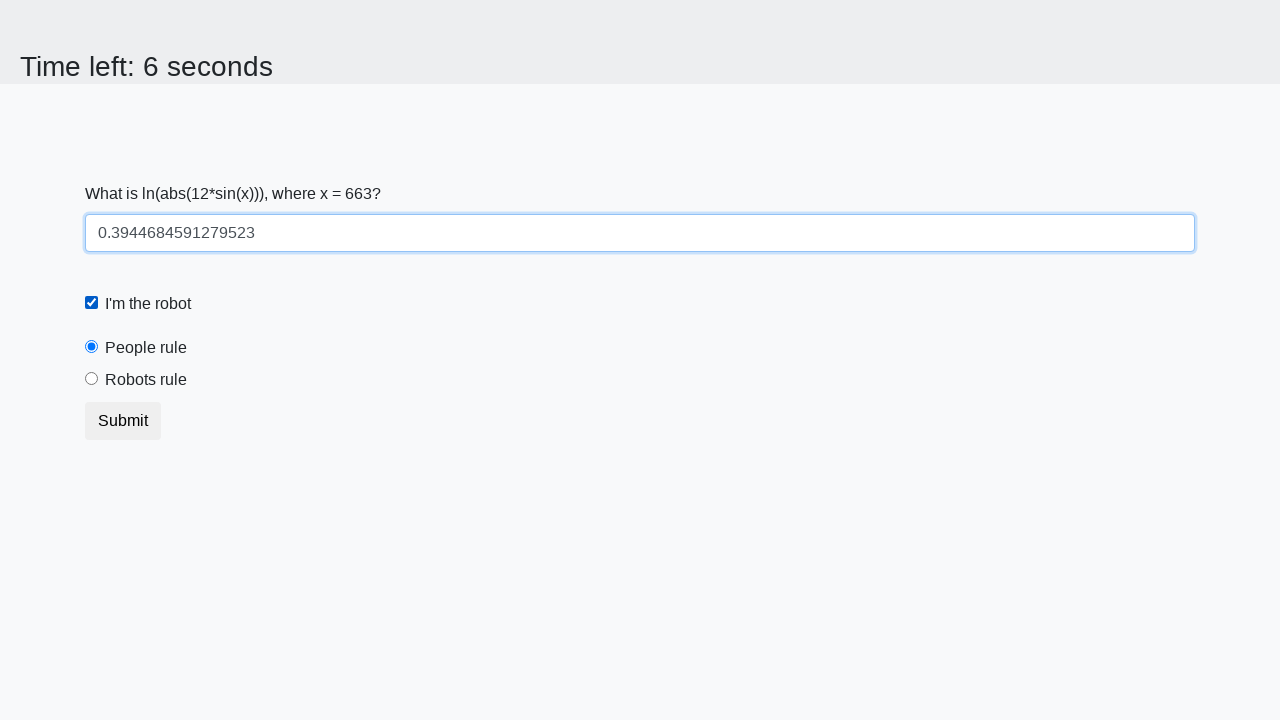

Selected the robots radio button option at (92, 379) on [value='robots']
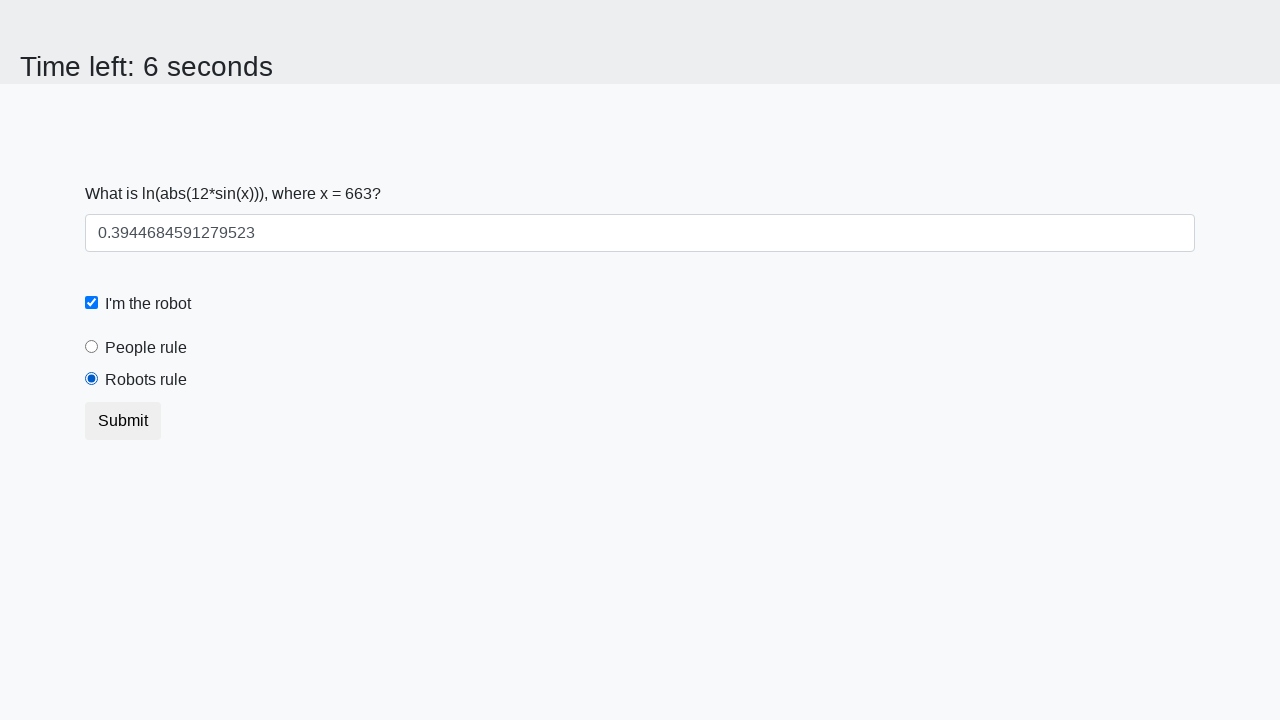

Submitted the math challenge form at (123, 421) on button.btn
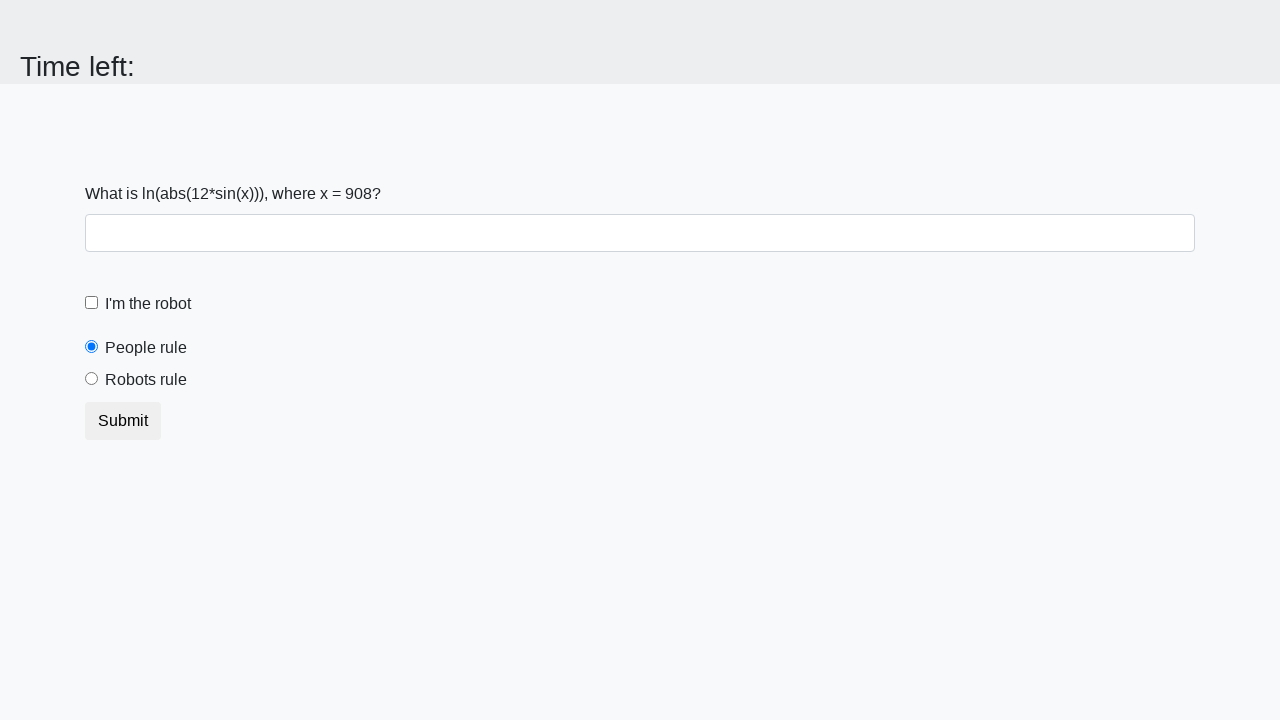

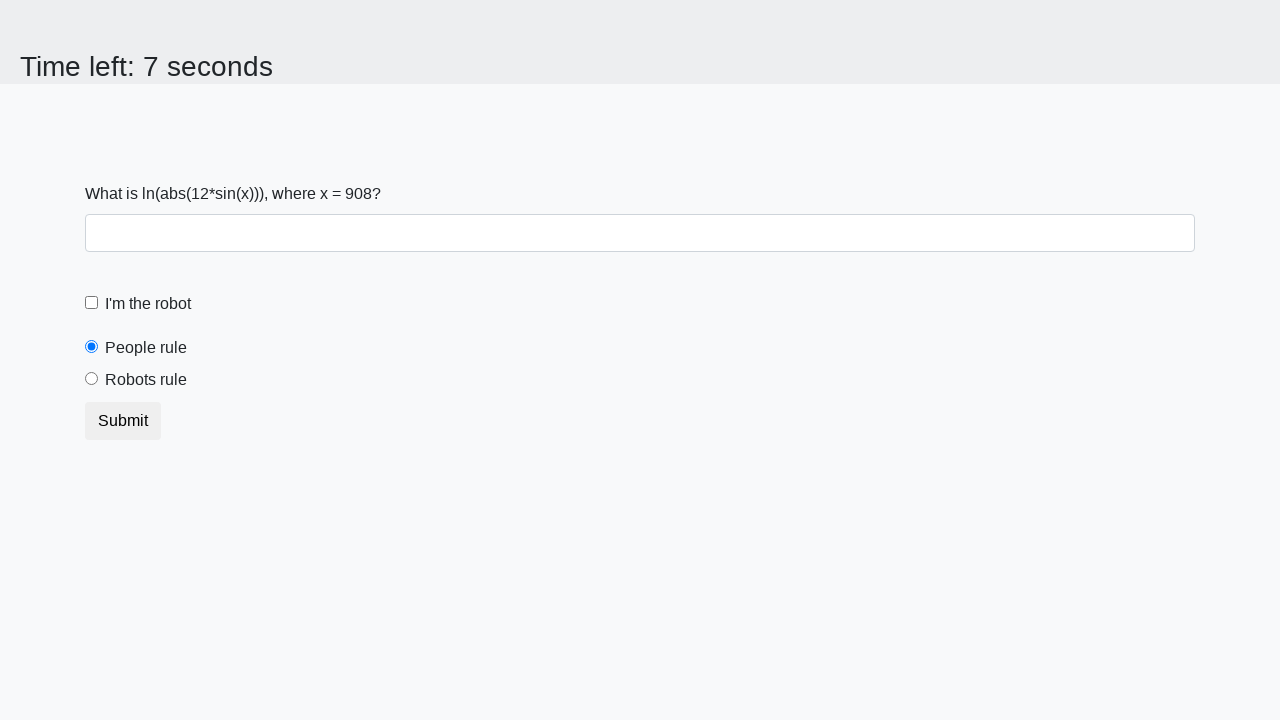